Tests an e-commerce grocery site by searching for products containing 'ca', verifying the product count, adding multiple items to cart by clicking ADD TO CART buttons, and verifying the logo text displays 'GREENKART'.

Starting URL: https://rahulshettyacademy.com/seleniumPractise/#/

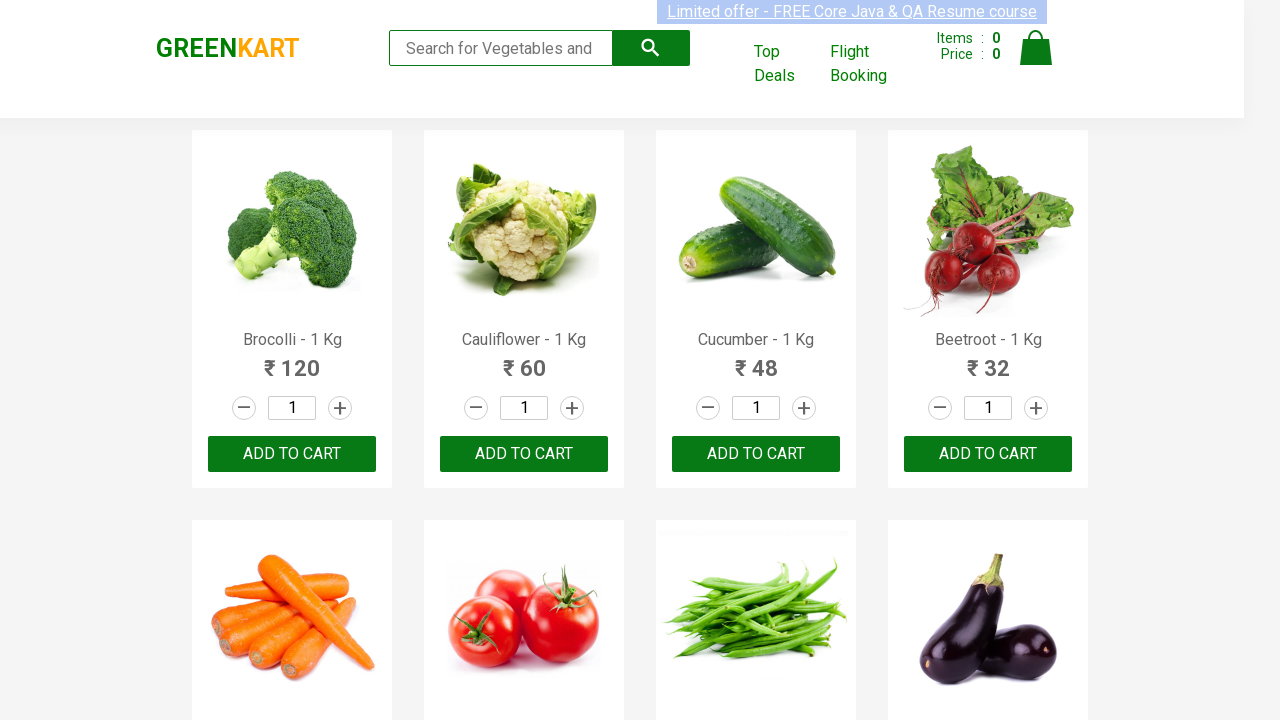

Filled search box with 'ca' to find products on .search-keyword
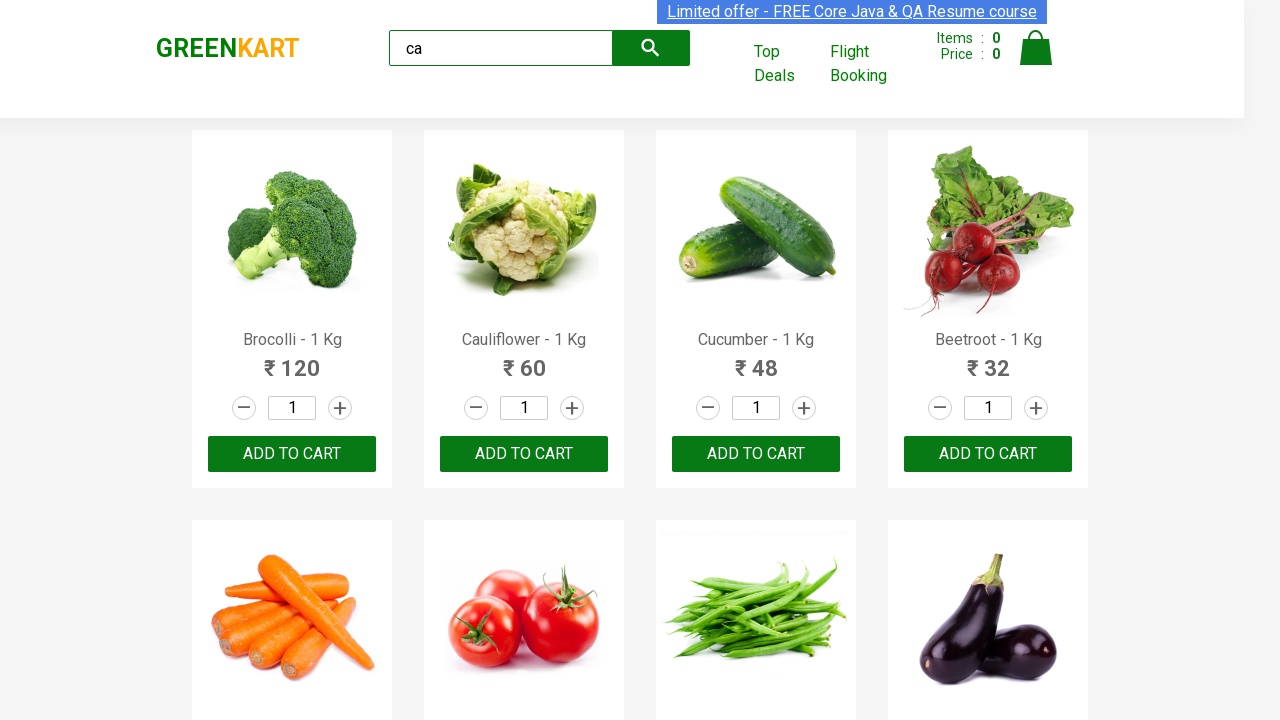

Waited 2 seconds for search results to load
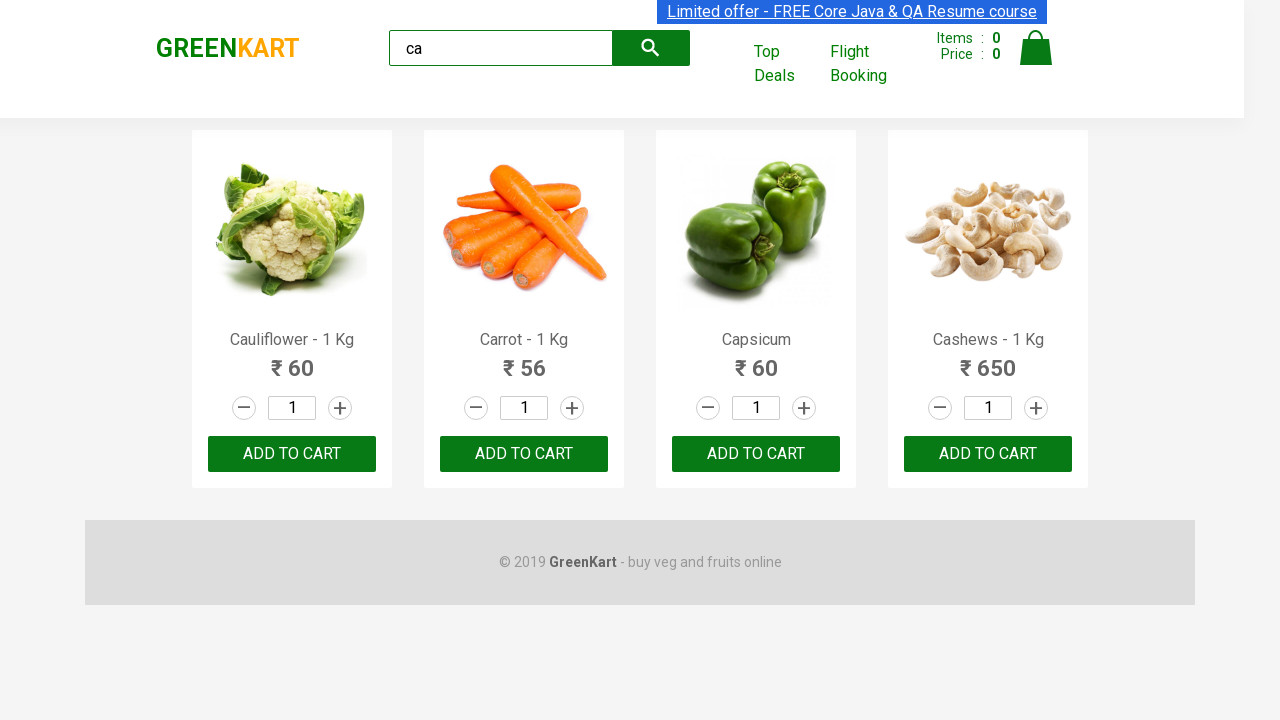

Confirmed product elements are displayed
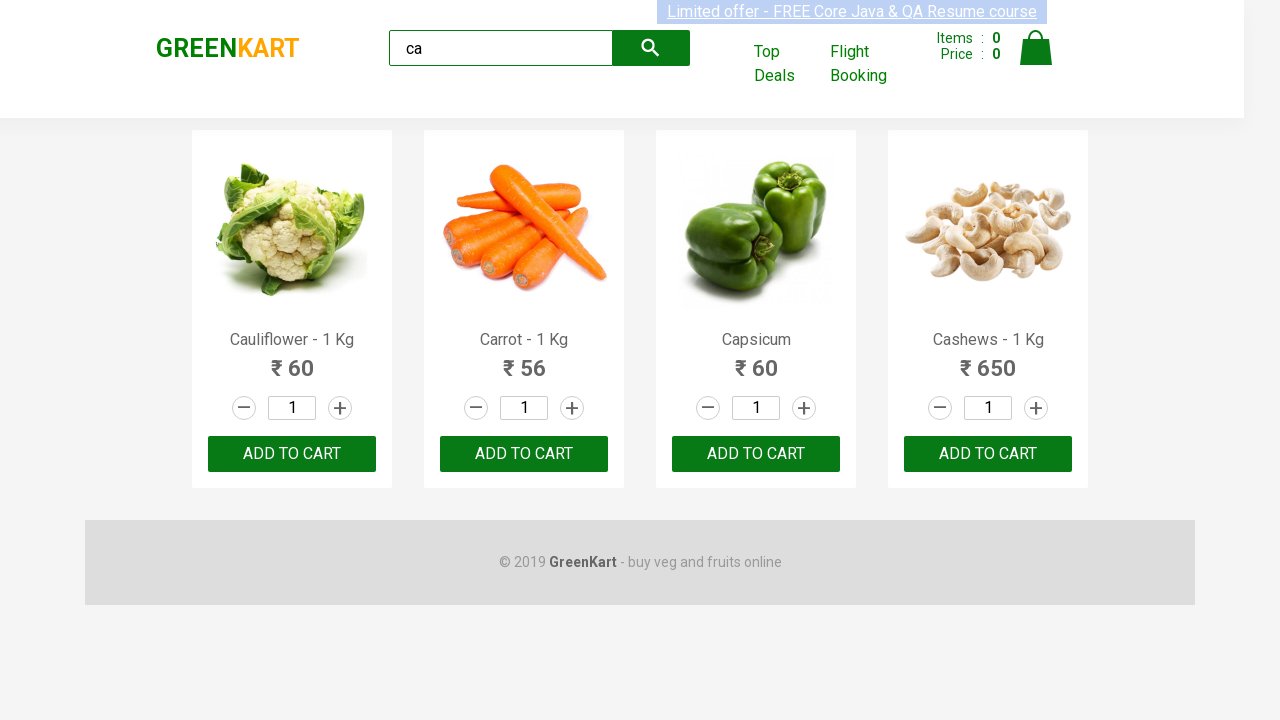

Clicked ADD TO CART button on 3rd product at (756, 454) on :nth-child(3) > .product-action > button
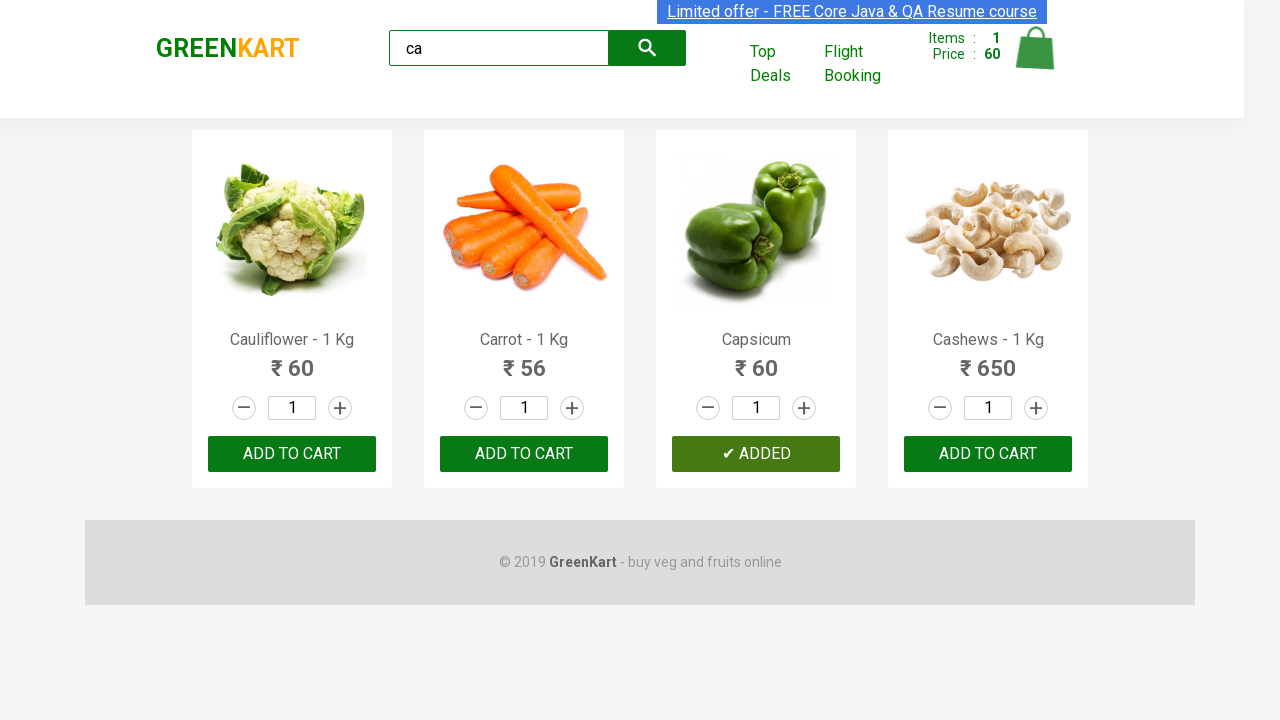

Clicked ADD TO CART button on another 3rd visible product at (756, 454) on .products .product >> nth=2 >> button:has-text('ADD TO CART')
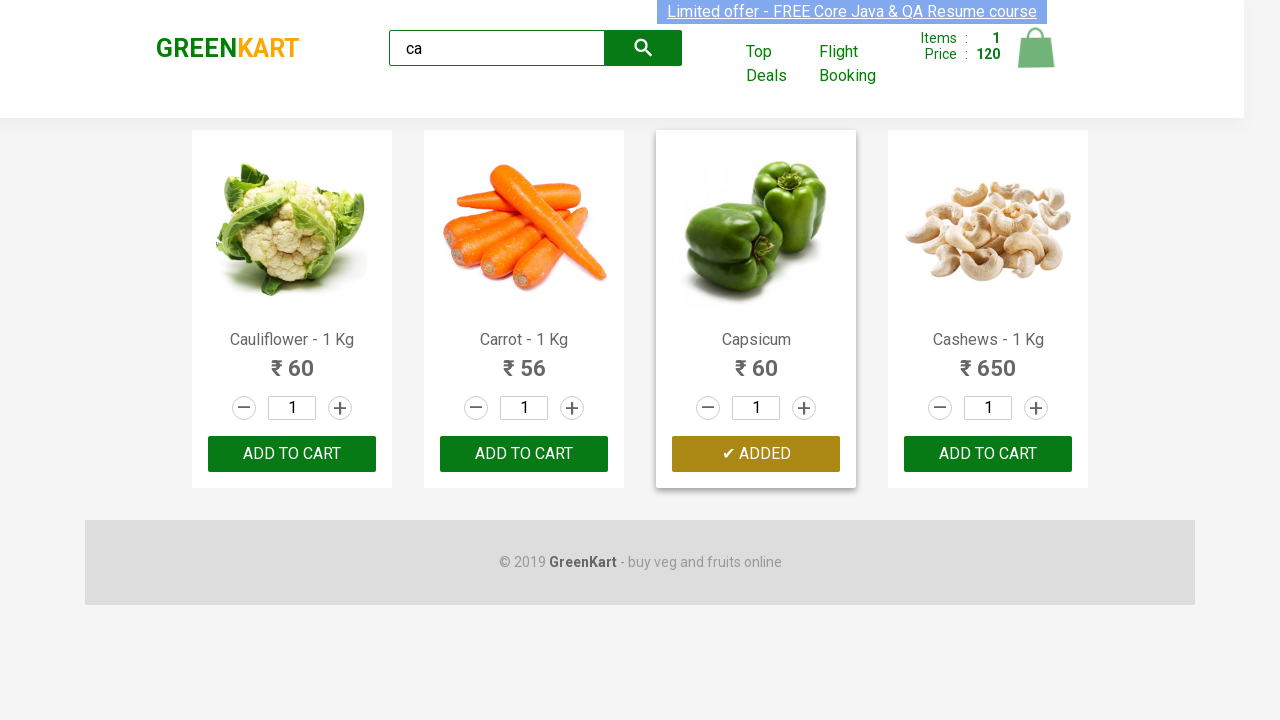

Found 4 products in search results
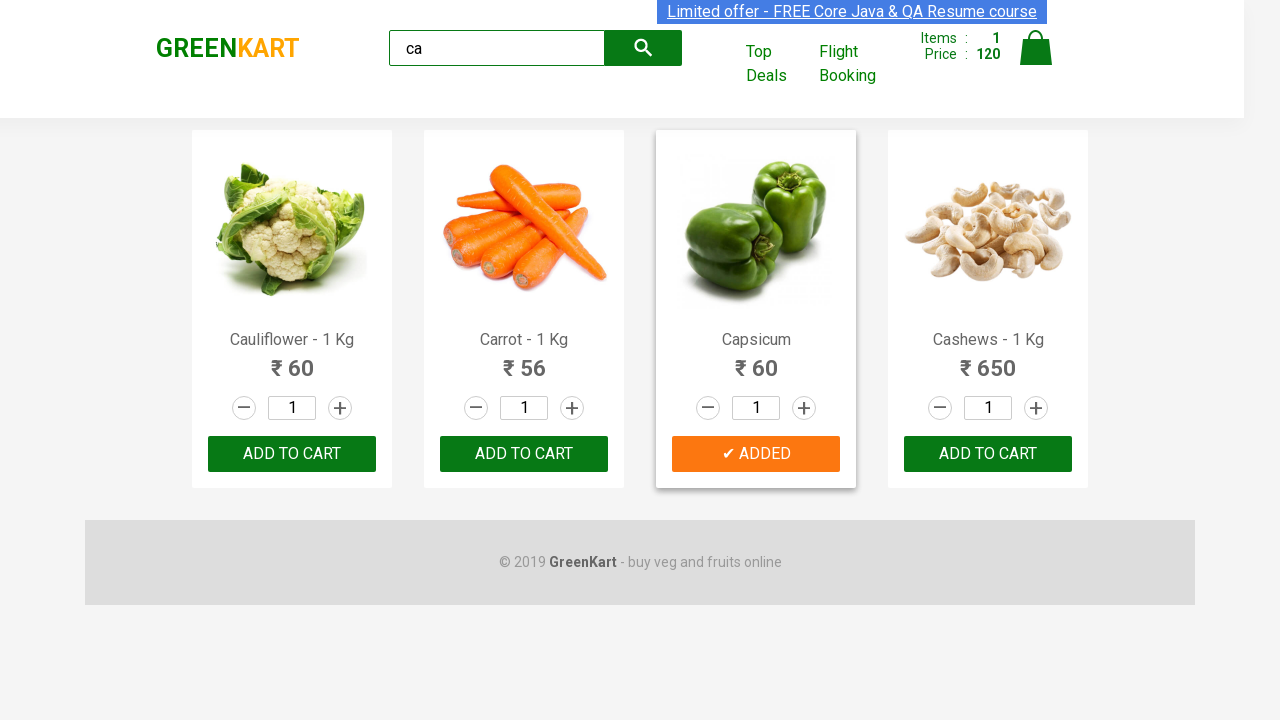

Found and clicked ADD TO CART button for Cashews product at (988, 454) on .products .product >> nth=3 >> button
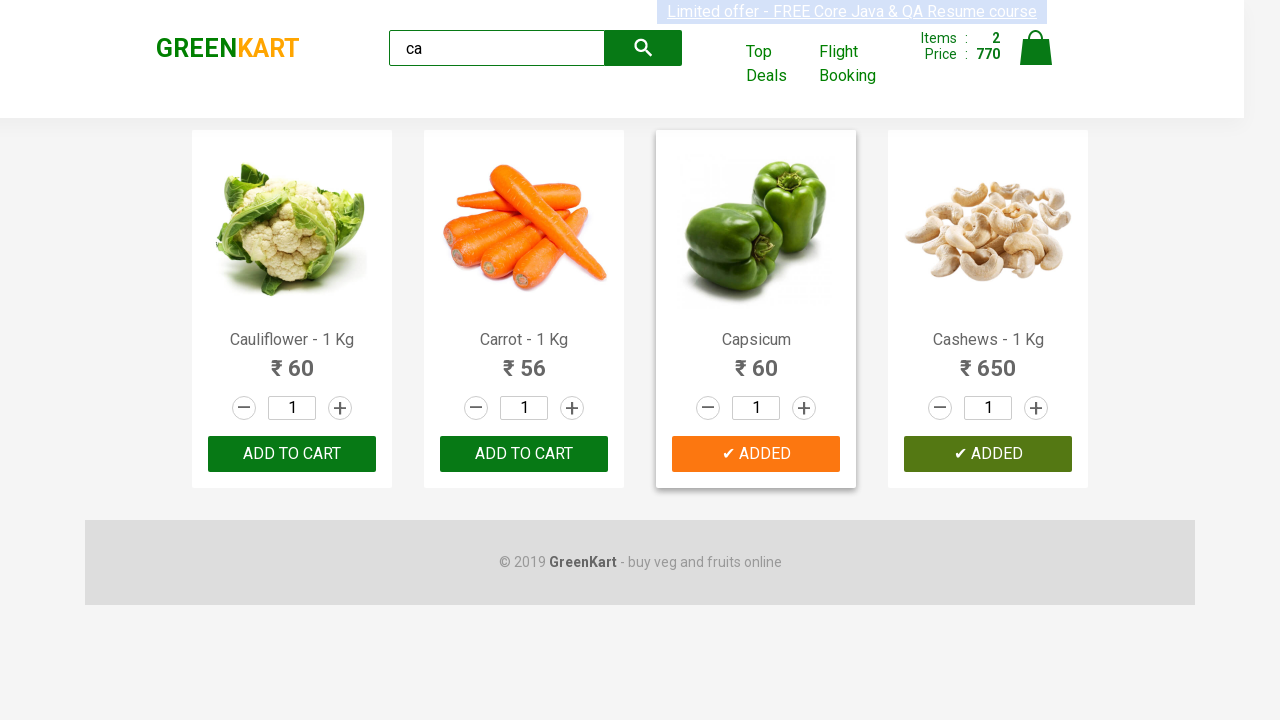

Verified logo text displays 'GREENKART'
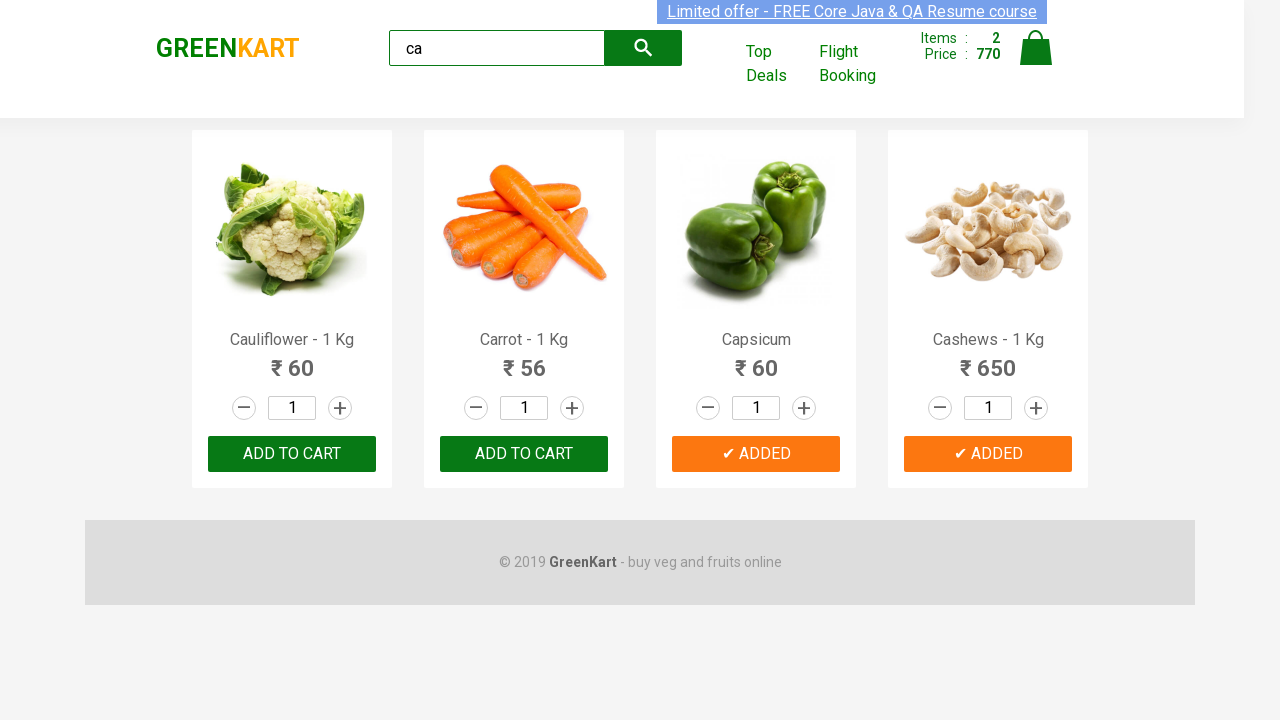

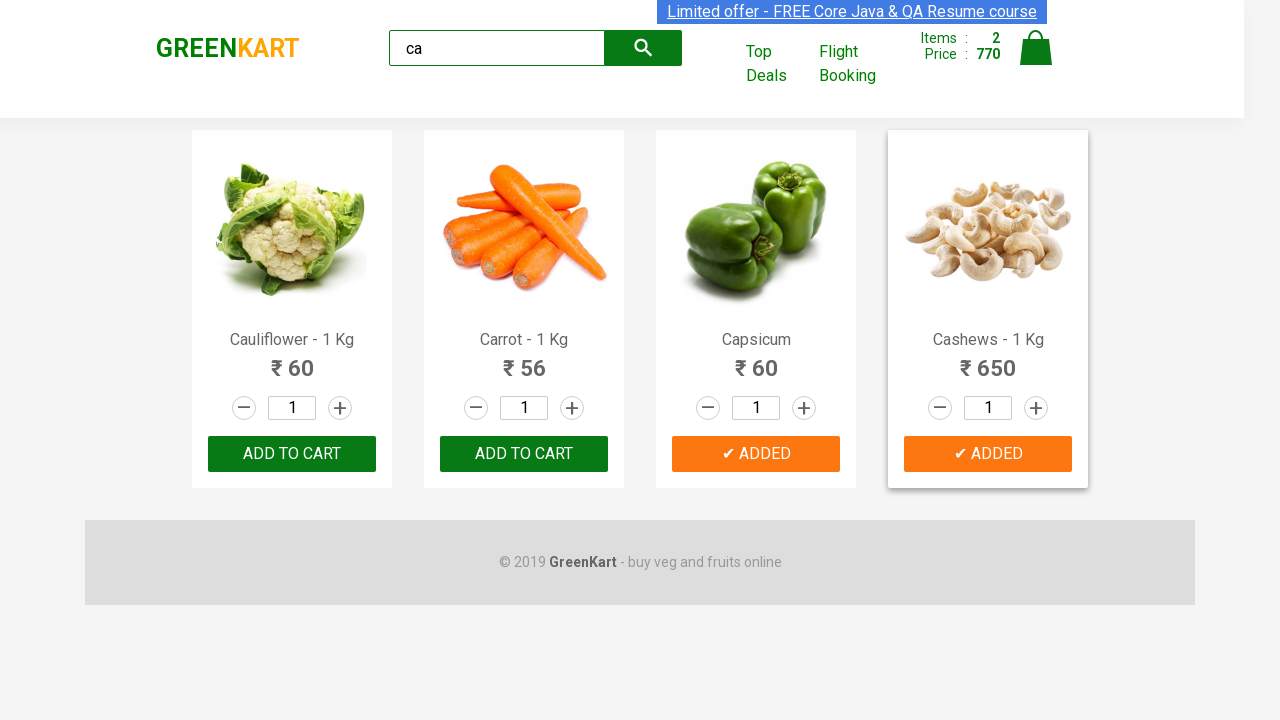